Tests that the todo counter displays the correct number of items

Starting URL: https://demo.playwright.dev/todomvc

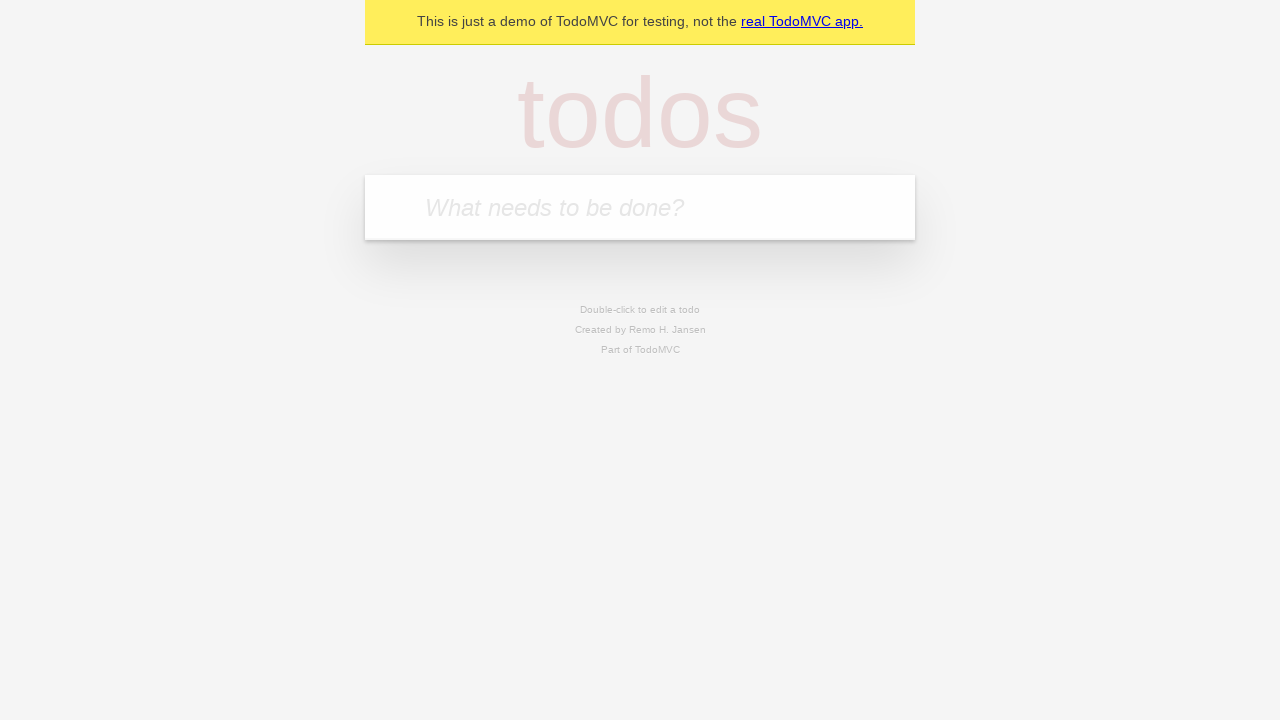

Located the todo input field
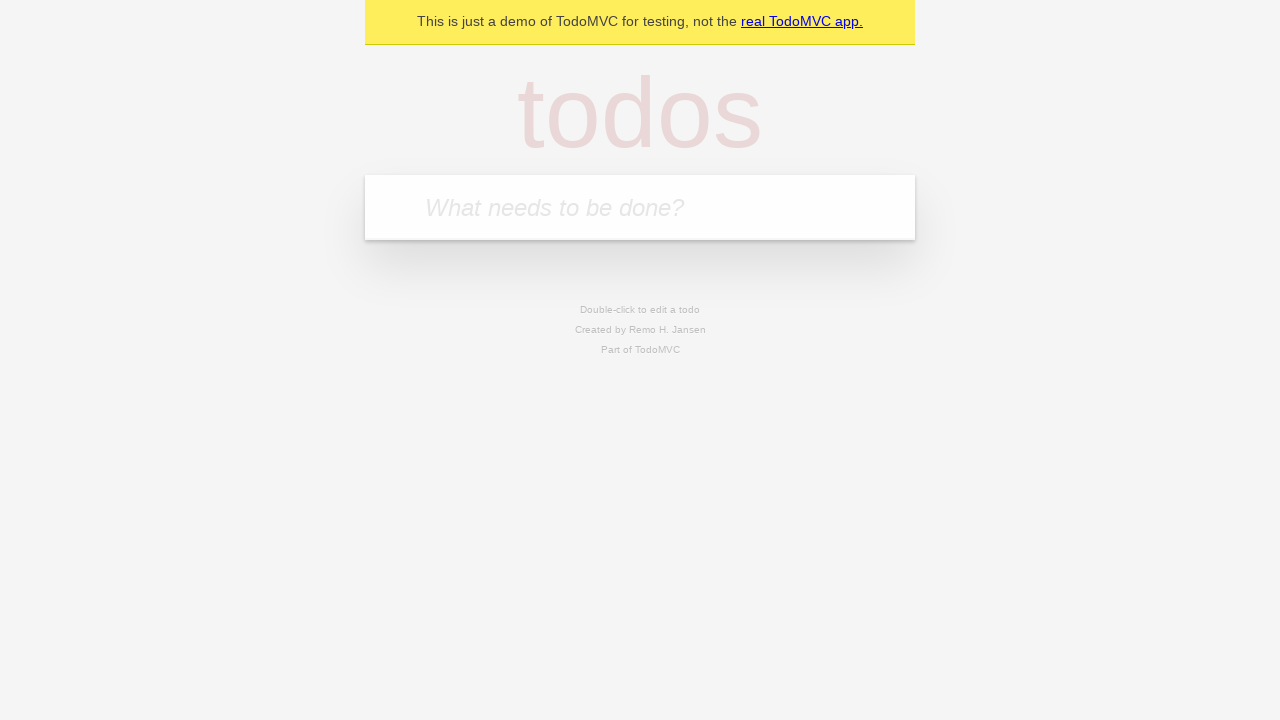

Filled first todo with 'buy some cheese' on internal:attr=[placeholder="What needs to be done?"i]
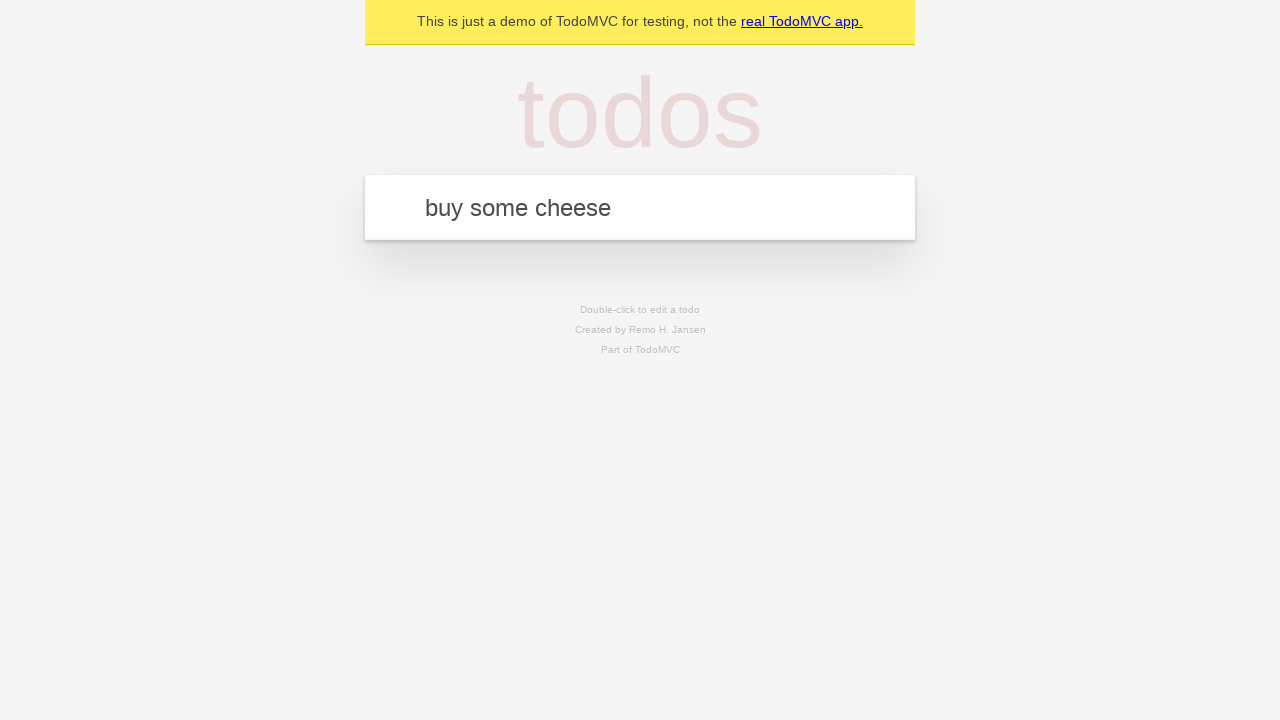

Pressed Enter to create first todo on internal:attr=[placeholder="What needs to be done?"i]
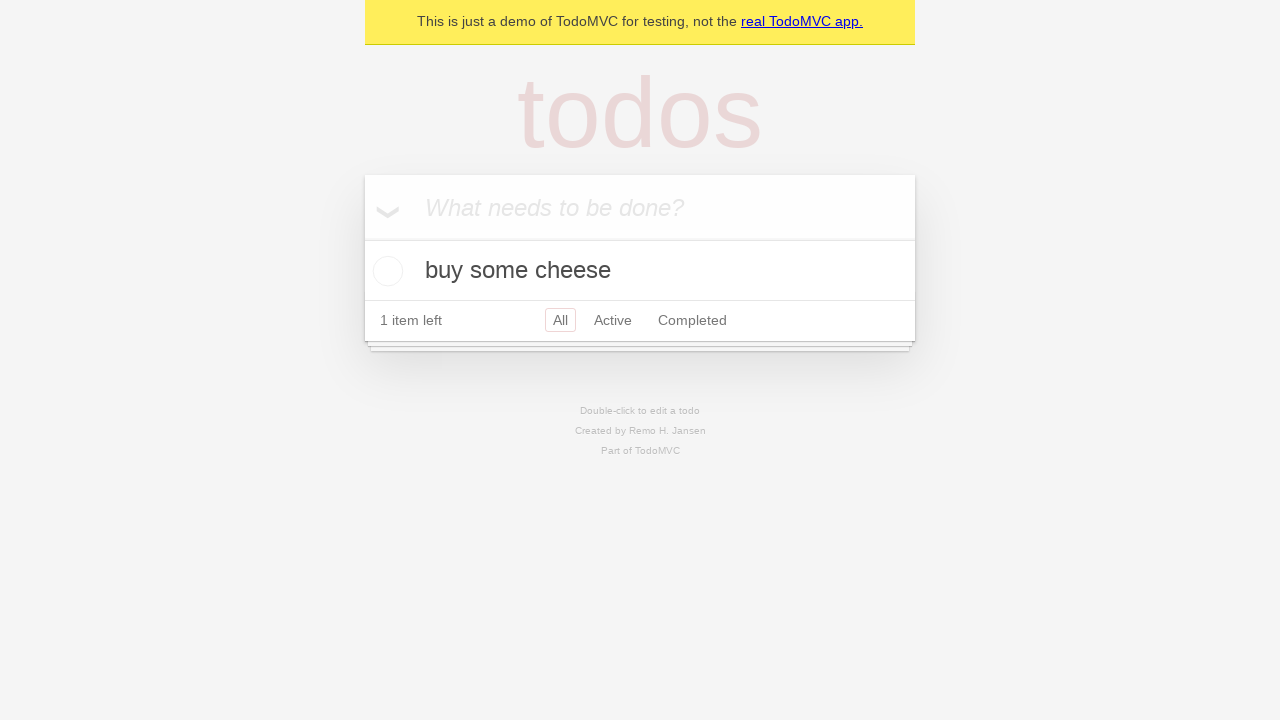

Waited for todo count element to appear
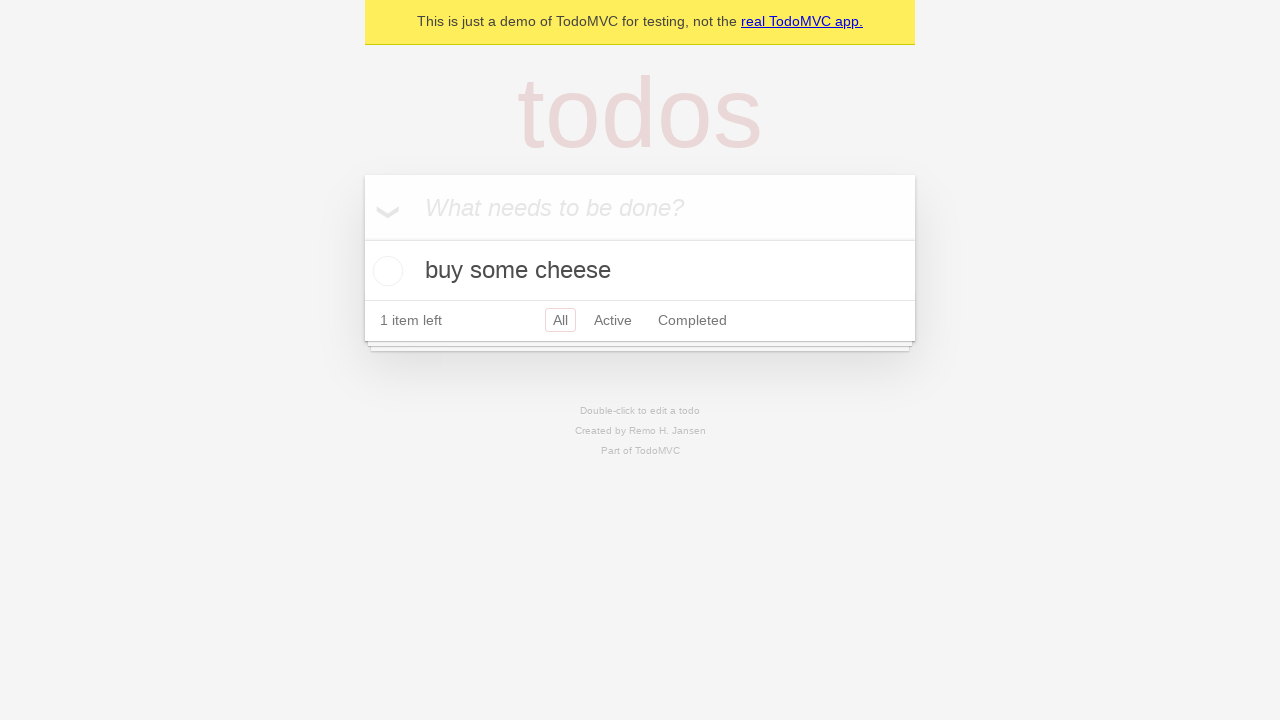

Filled second todo with 'feed the cat' on internal:attr=[placeholder="What needs to be done?"i]
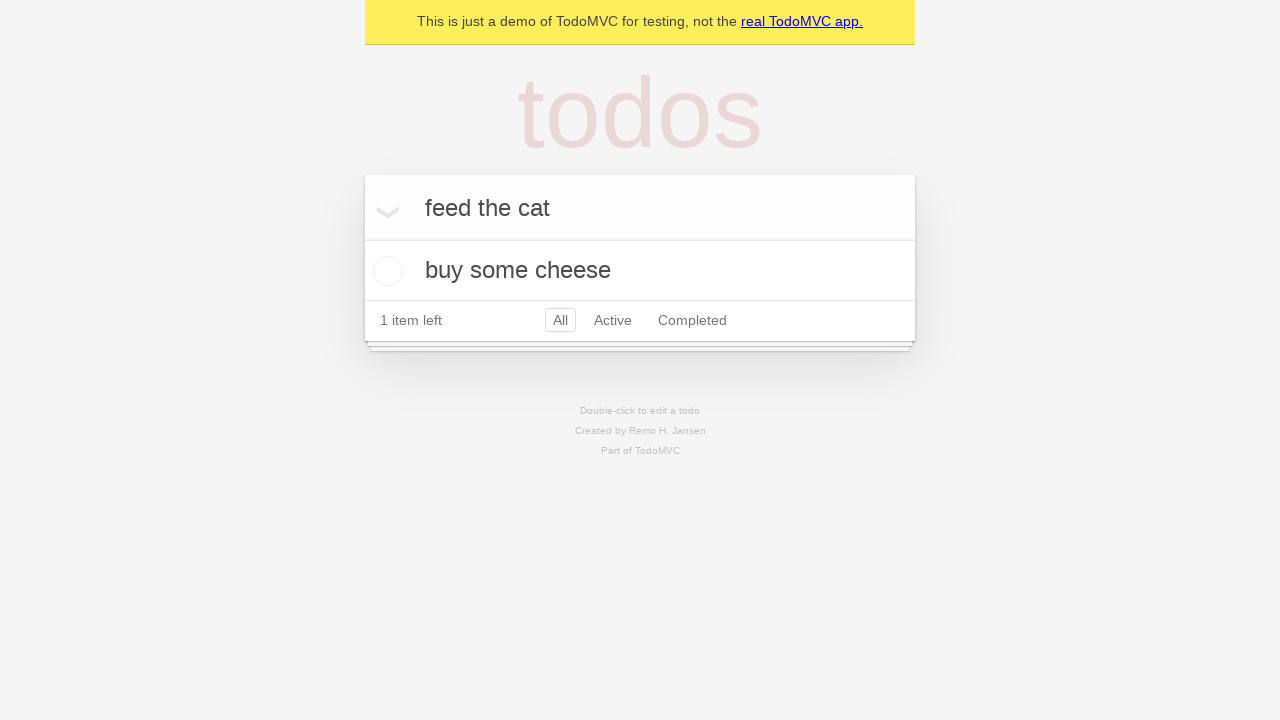

Pressed Enter to create second todo on internal:attr=[placeholder="What needs to be done?"i]
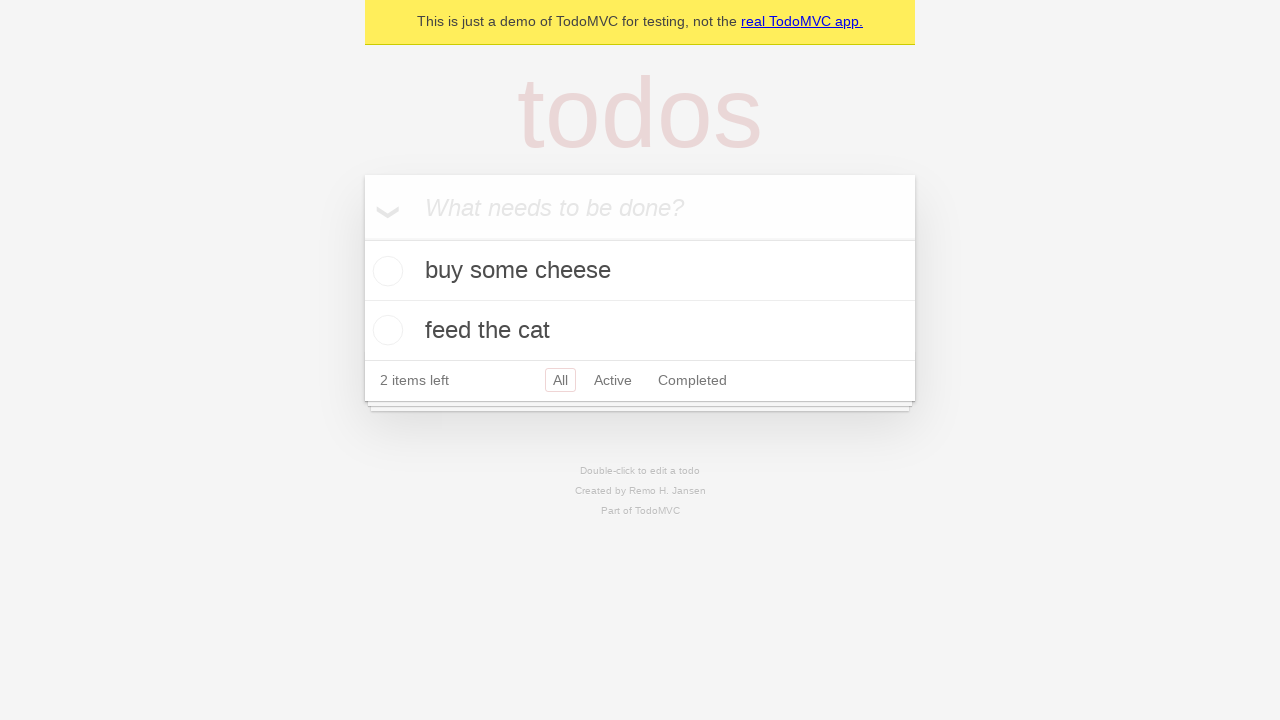

Waited for todo count to update to 2 items
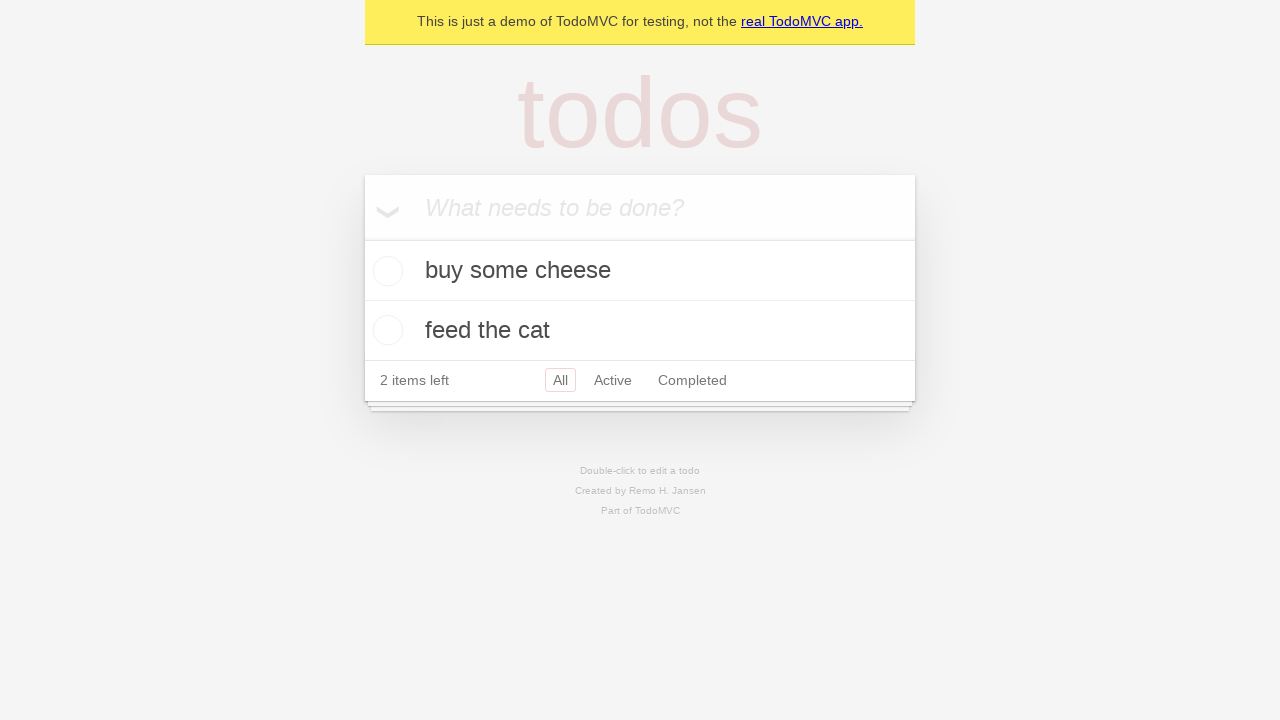

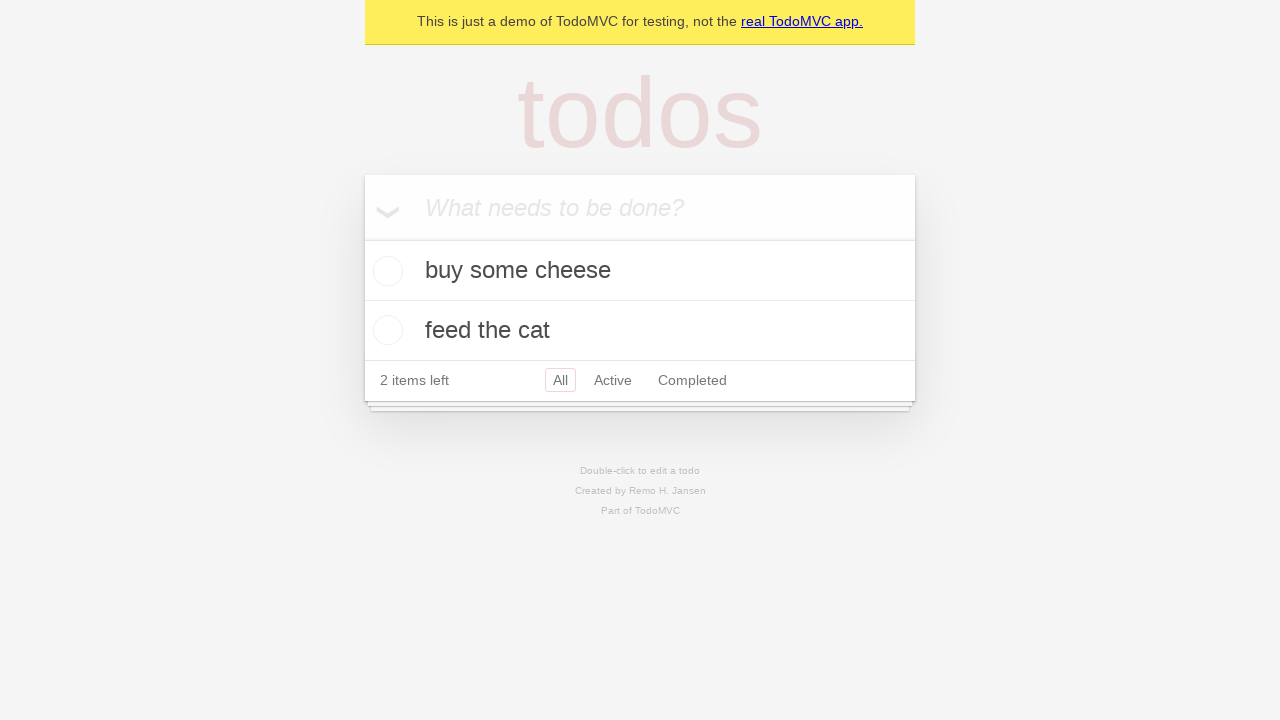